Tests copy-paste functionality on a registration form by copying text from the first name field and pasting it into the last name field using keyboard shortcuts

Starting URL: http://demo.automationtesting.in/Register.html

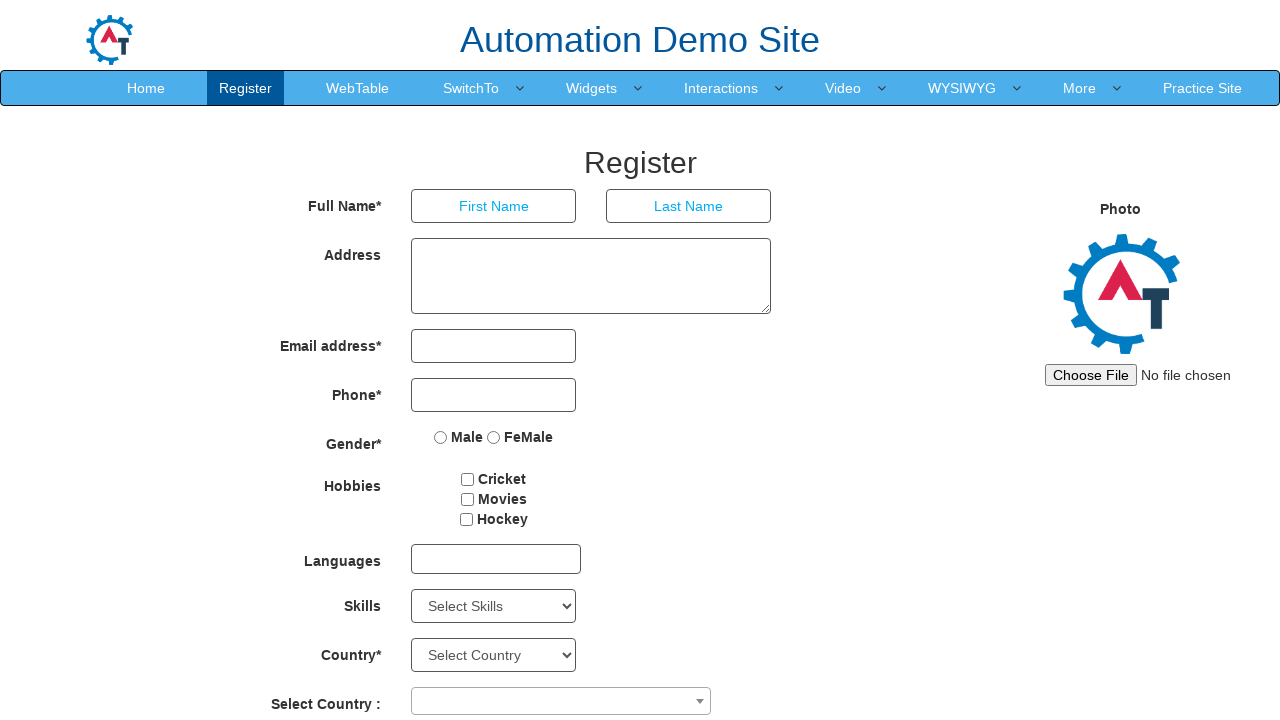

Filled first name field with 'admin' on input[placeholder='First Name']
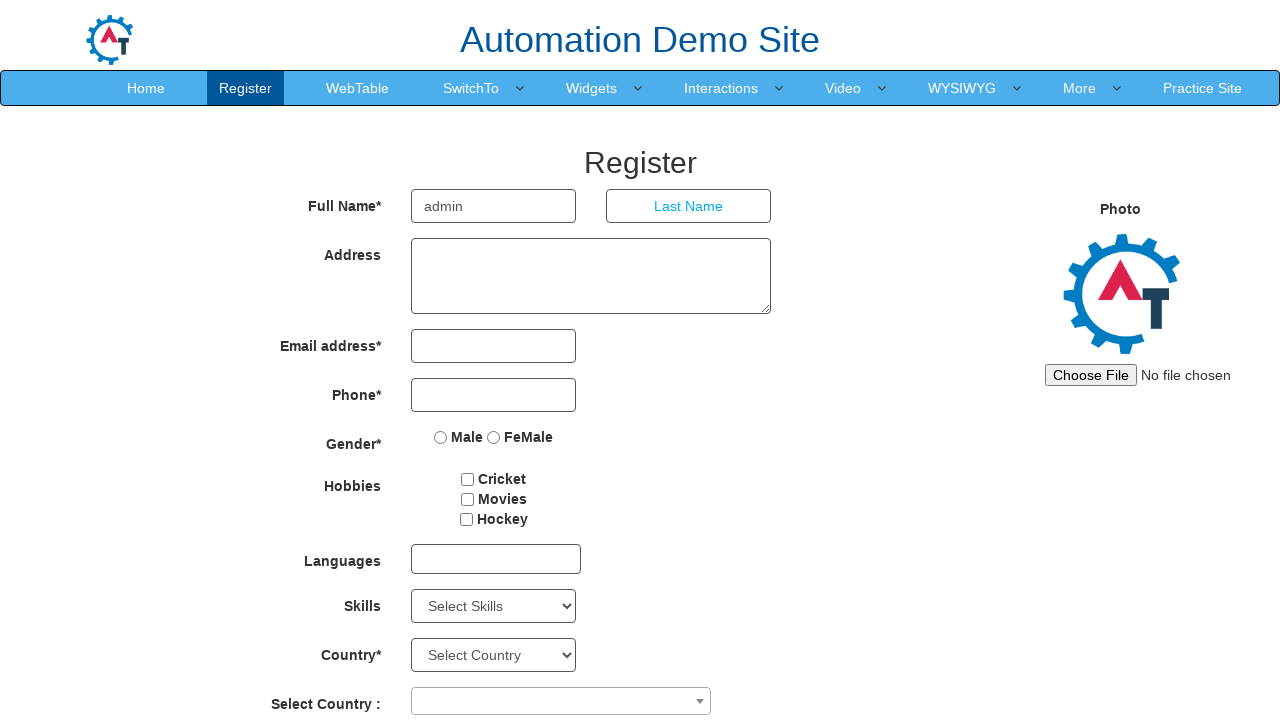

Double-clicked first name field to select all text at (494, 206) on input[placeholder='First Name']
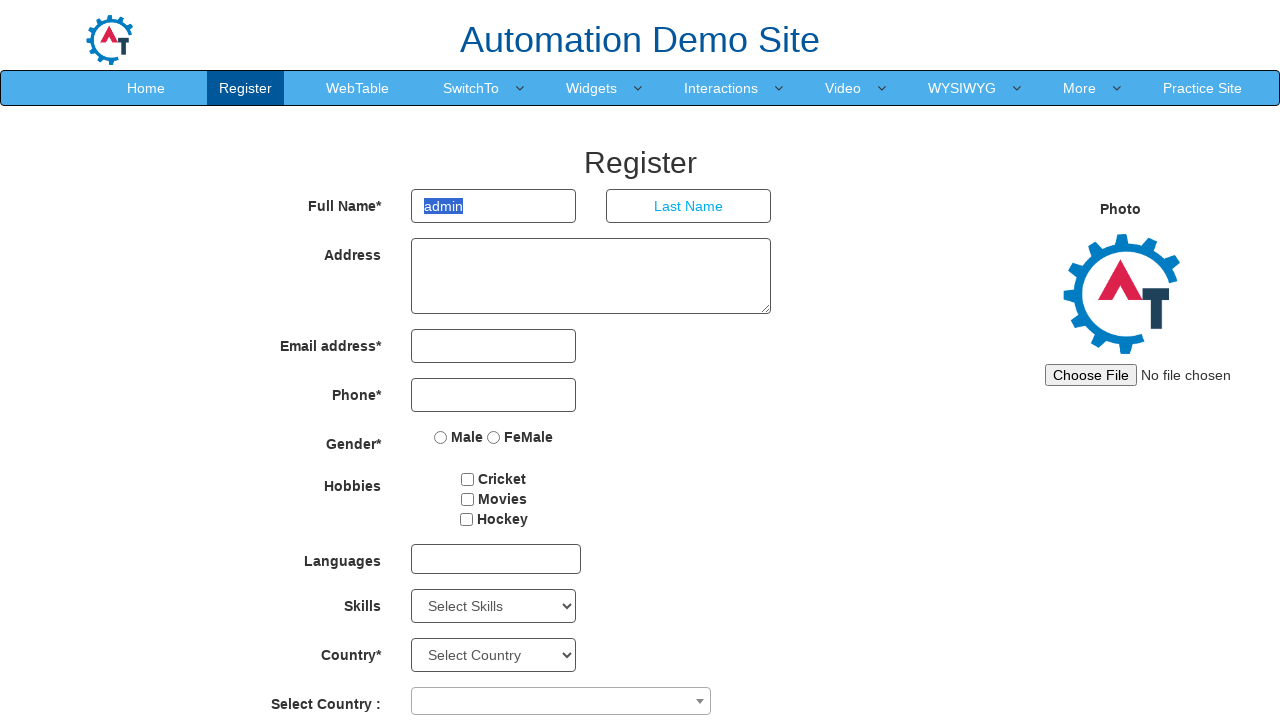

Copied text from first name field using Ctrl+C
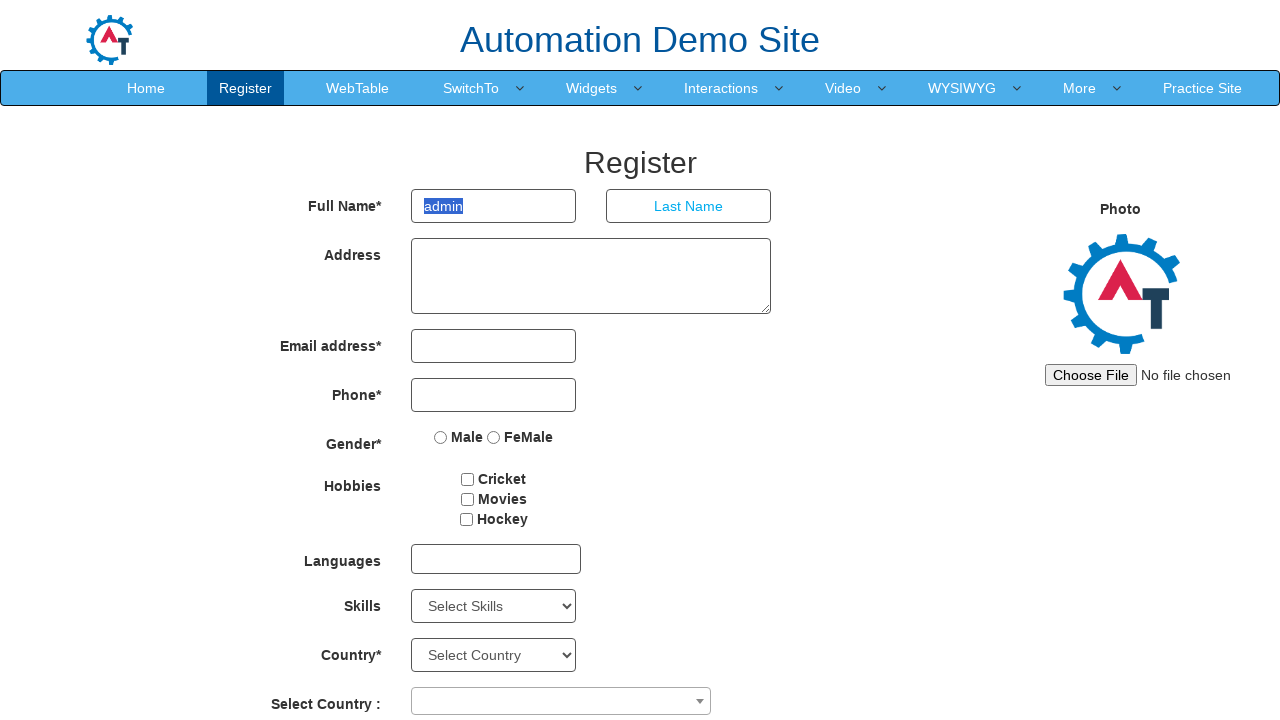

Clicked on last name field at (689, 206) on input[placeholder='Last Name']
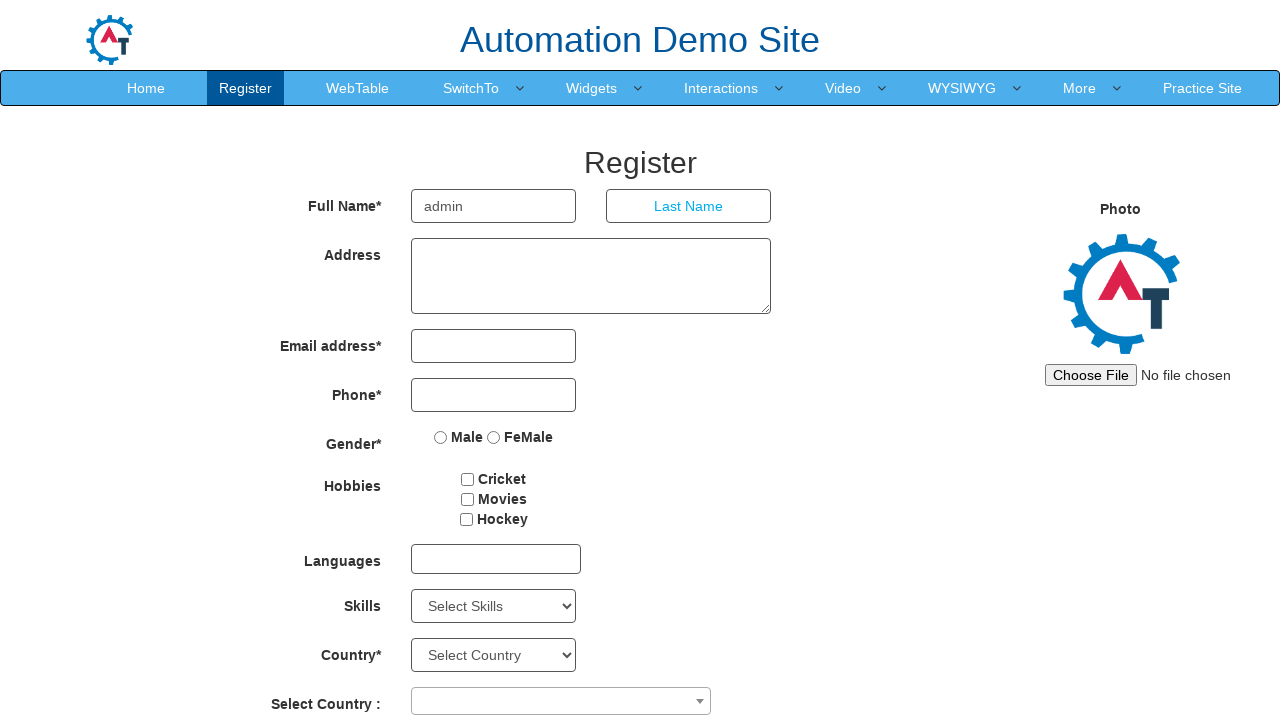

Pasted copied text into last name field using Ctrl+V
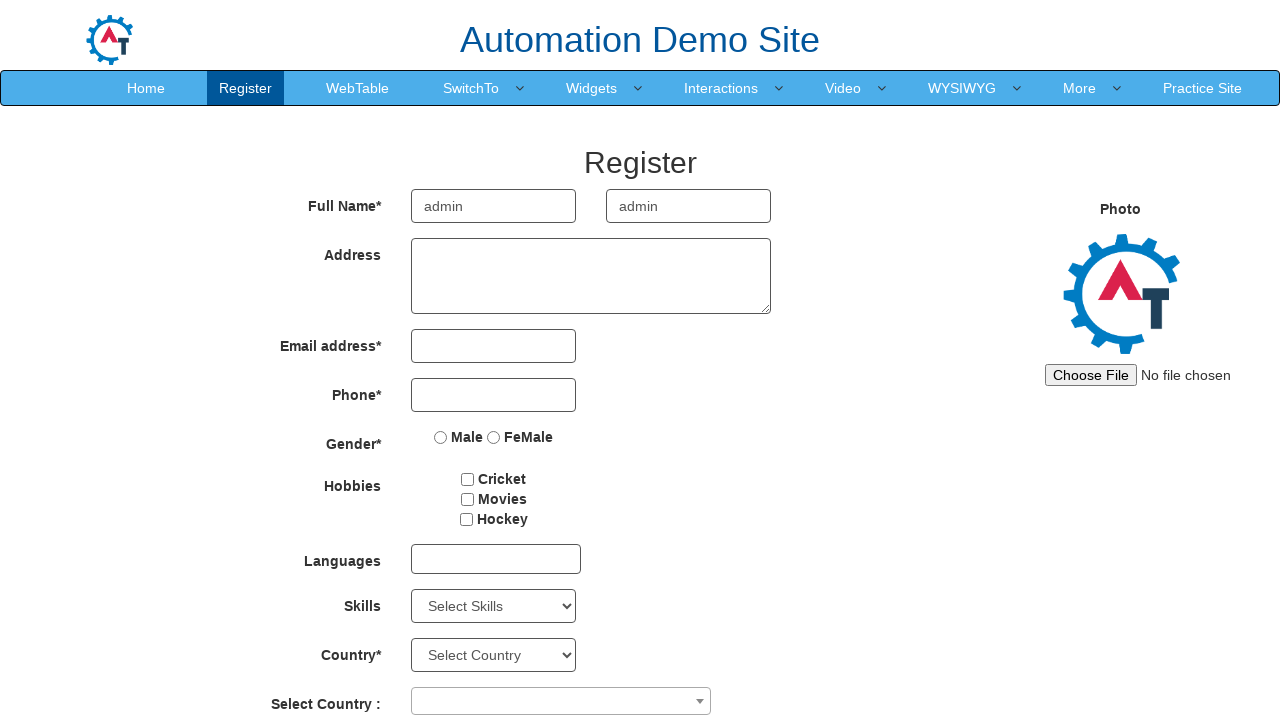

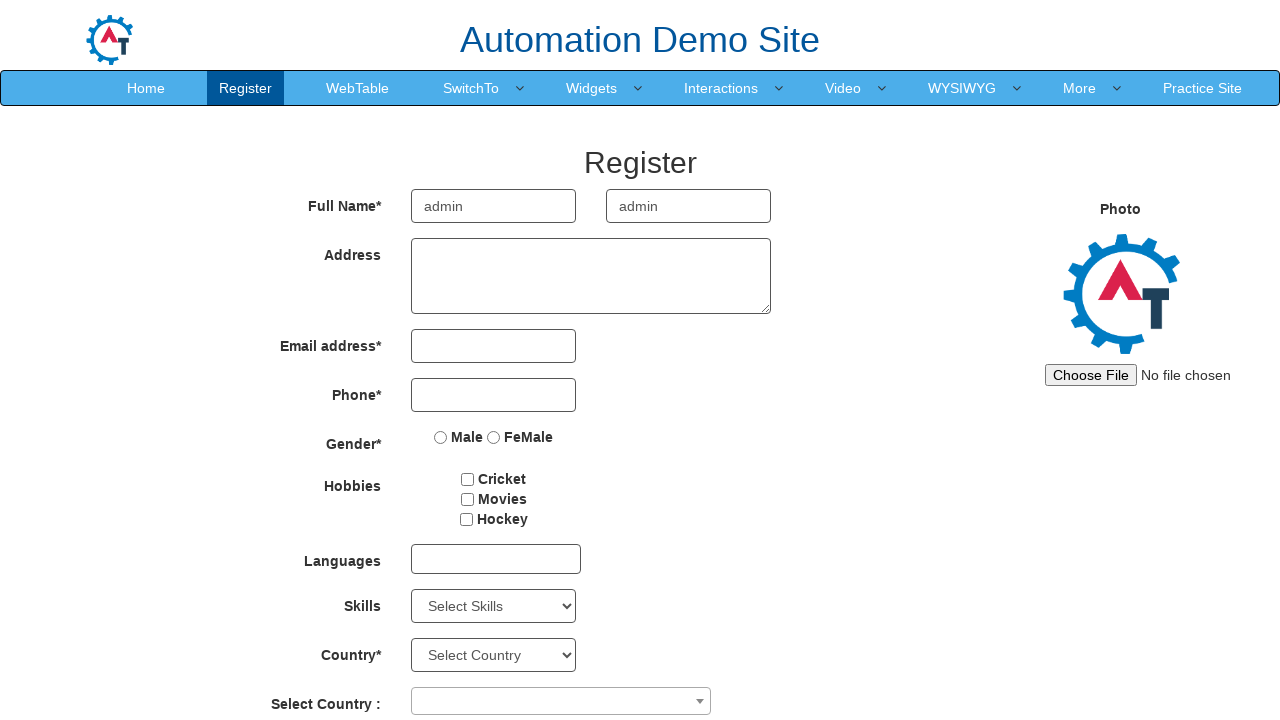